Tests dynamic controls functionality by clicking the "Dynamic Controls" link, enabling a text input field, entering text, and verifying the input works correctly.

Starting URL: https://the-internet.herokuapp.com/

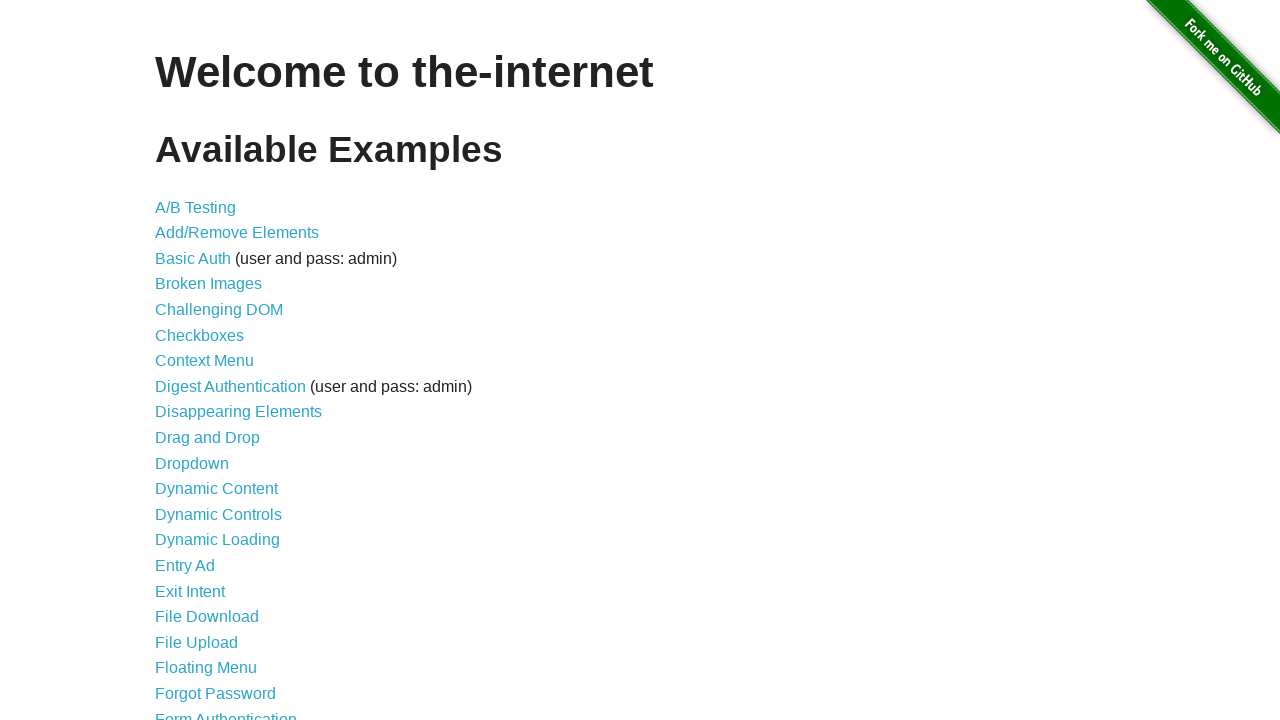

Clicked 'Dynamic Controls' link at (218, 514) on text=Dynamic Controls
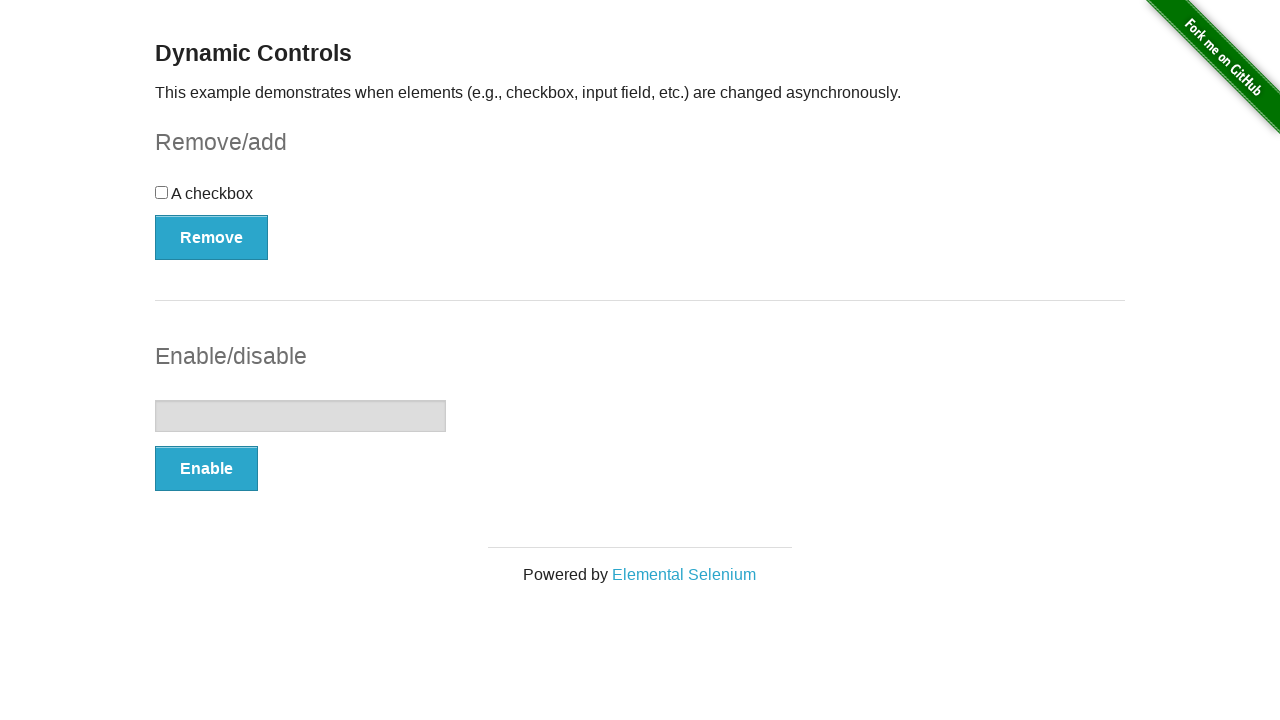

Located text input element
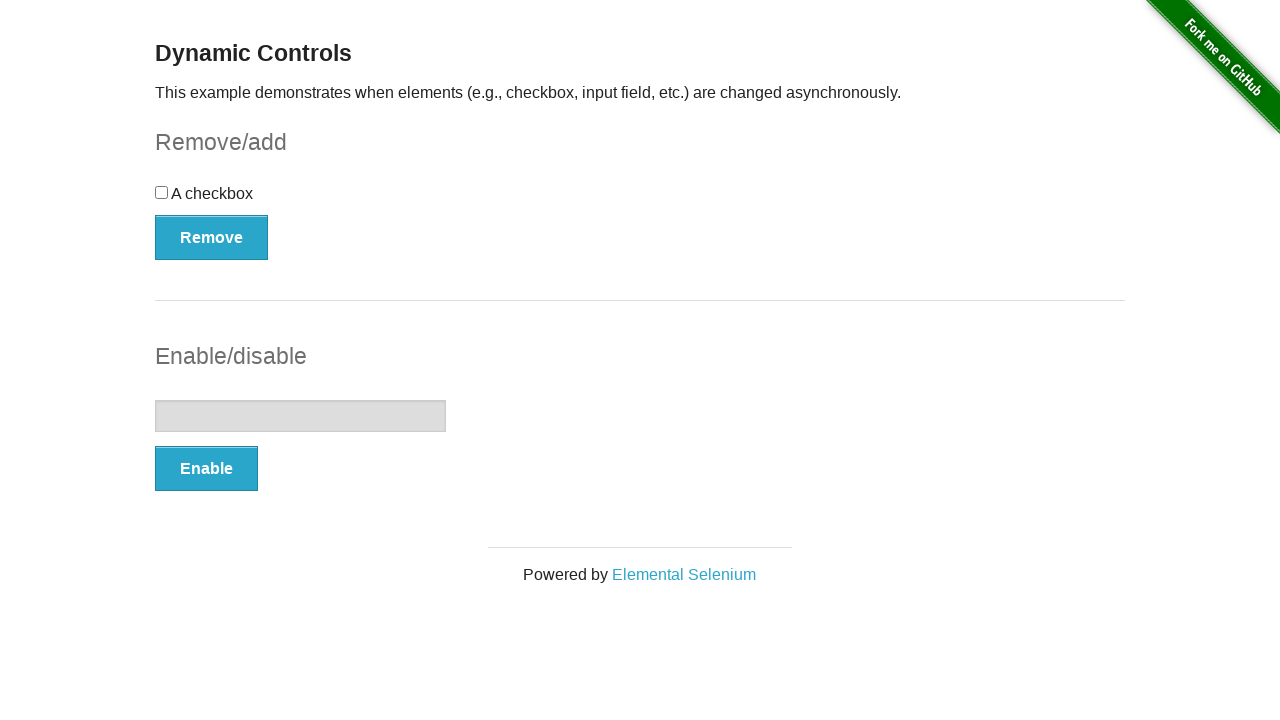

Clicked 'Enable' button to enable text input at (206, 469) on button:text('Enable')
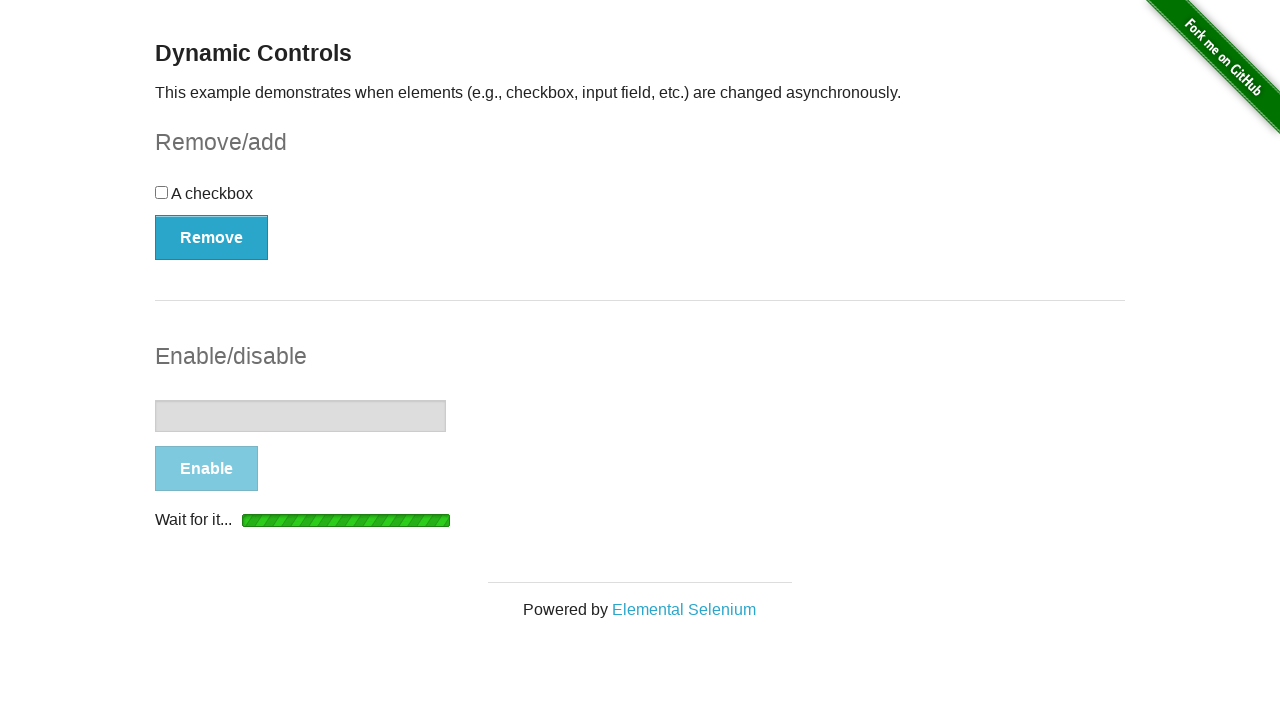

Text input field is now enabled, 'Disable' button appeared
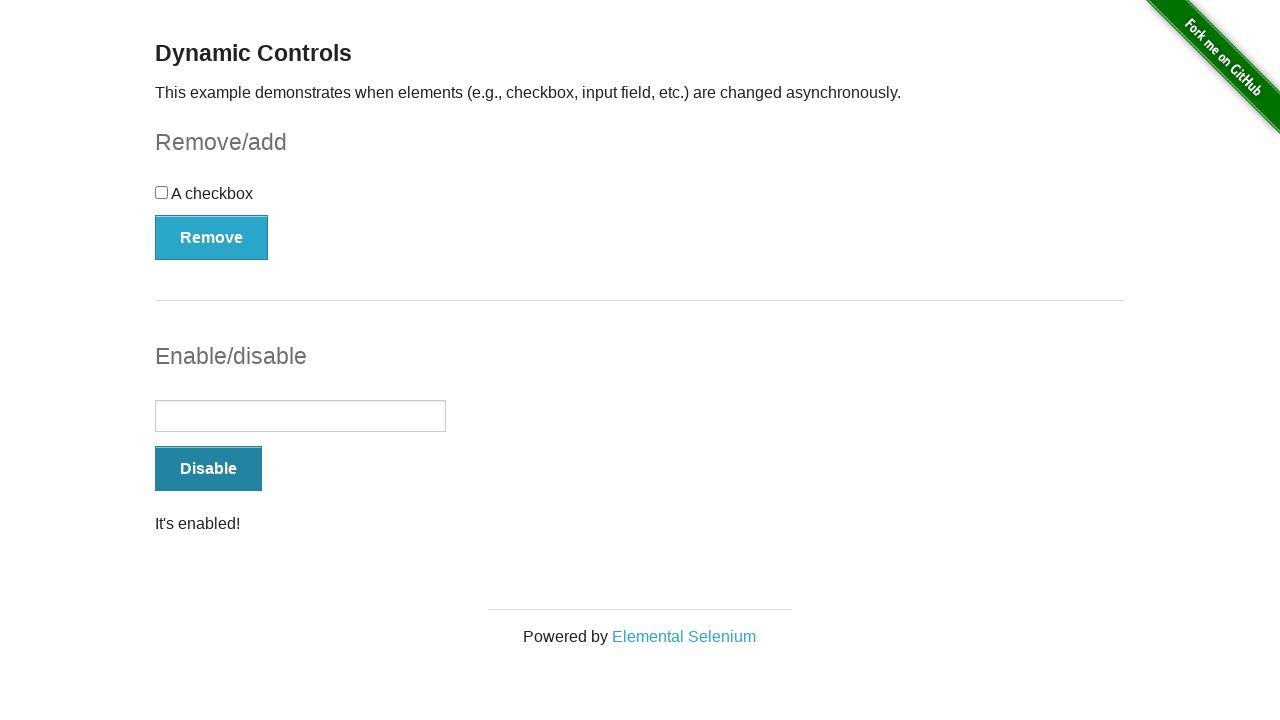

Clicked on the enabled text input field at (300, 416) on input[type='text']
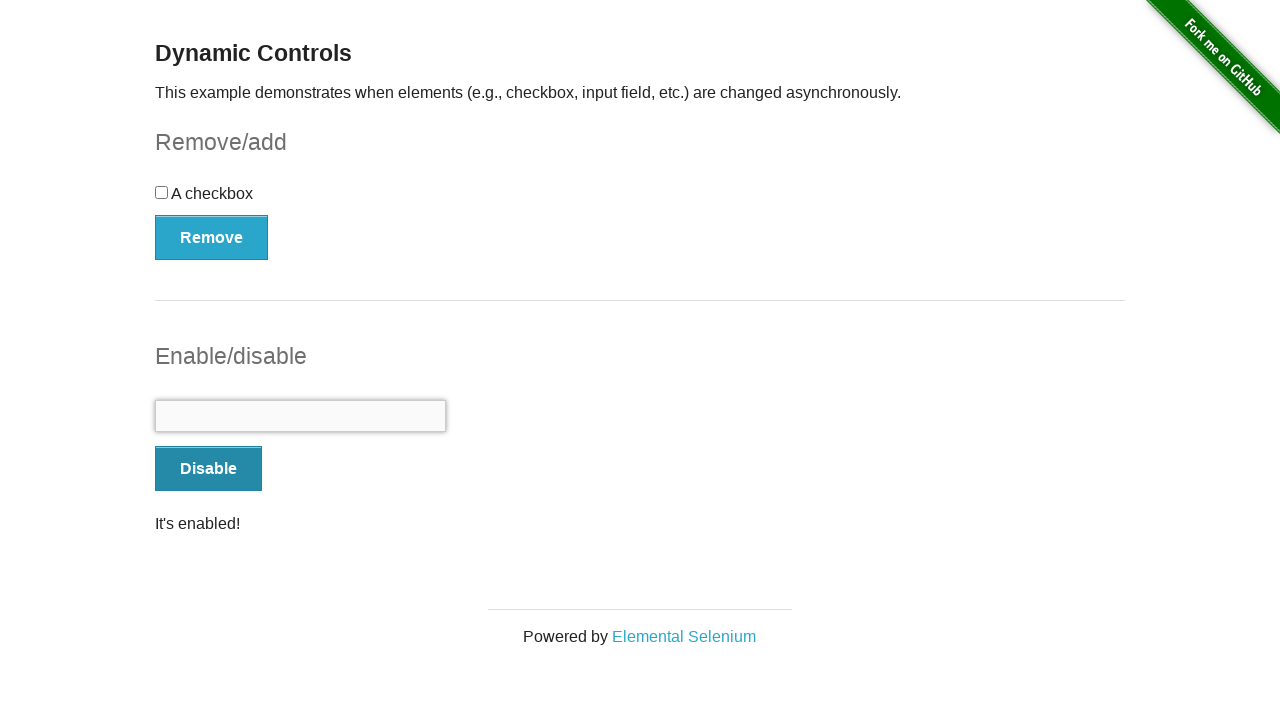

Entered 'Hello' into the text input field on input[type='text']
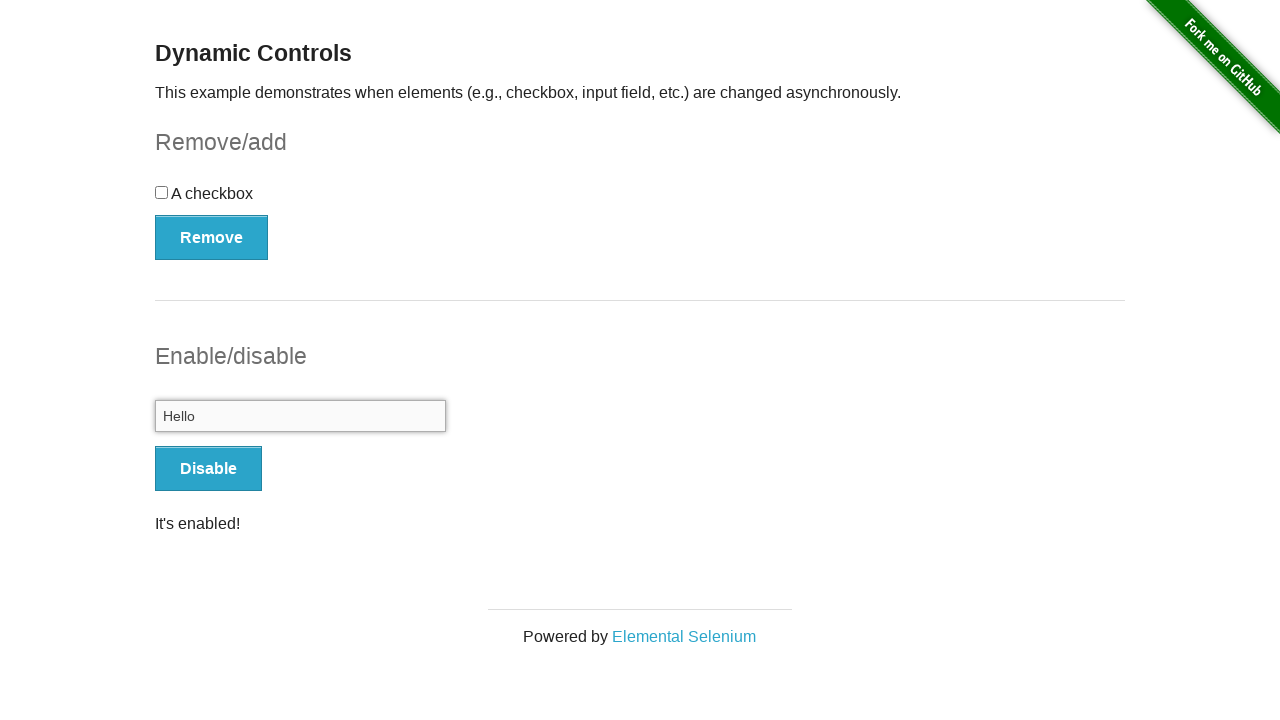

Clicked 'Disable' button to disable text input at (208, 469) on button:text('Disable')
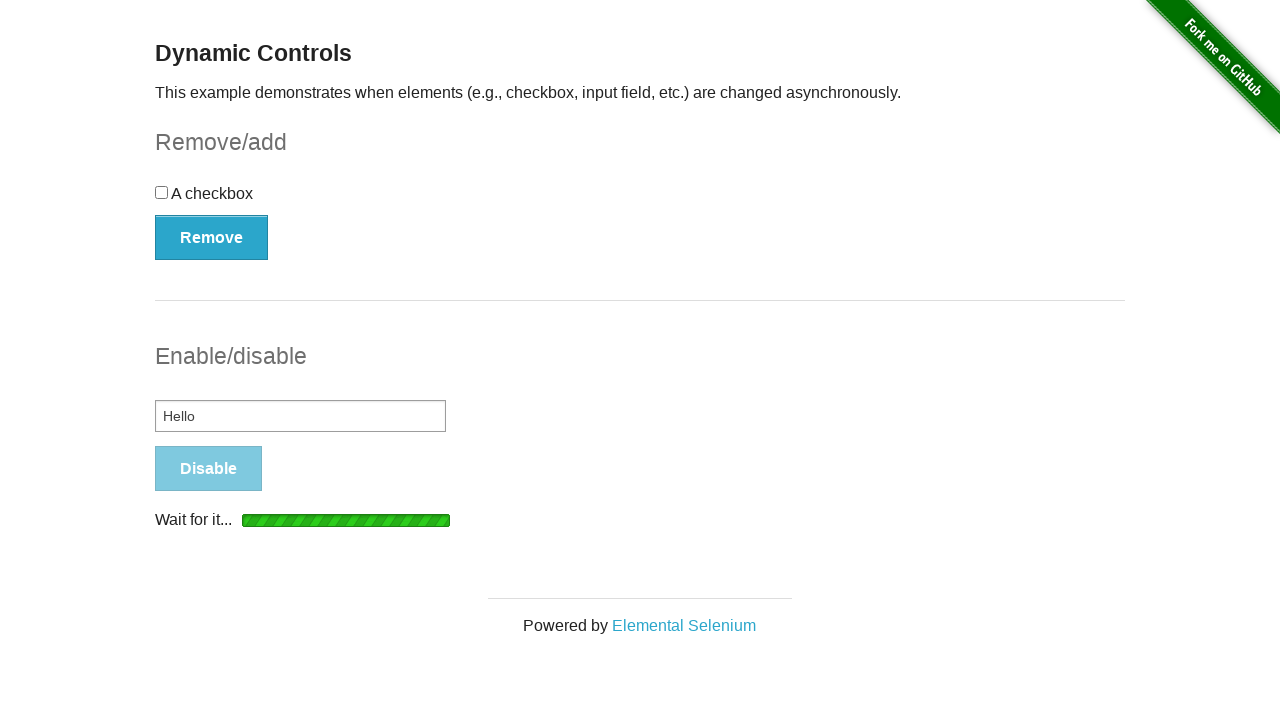

Message element appeared after disabling input
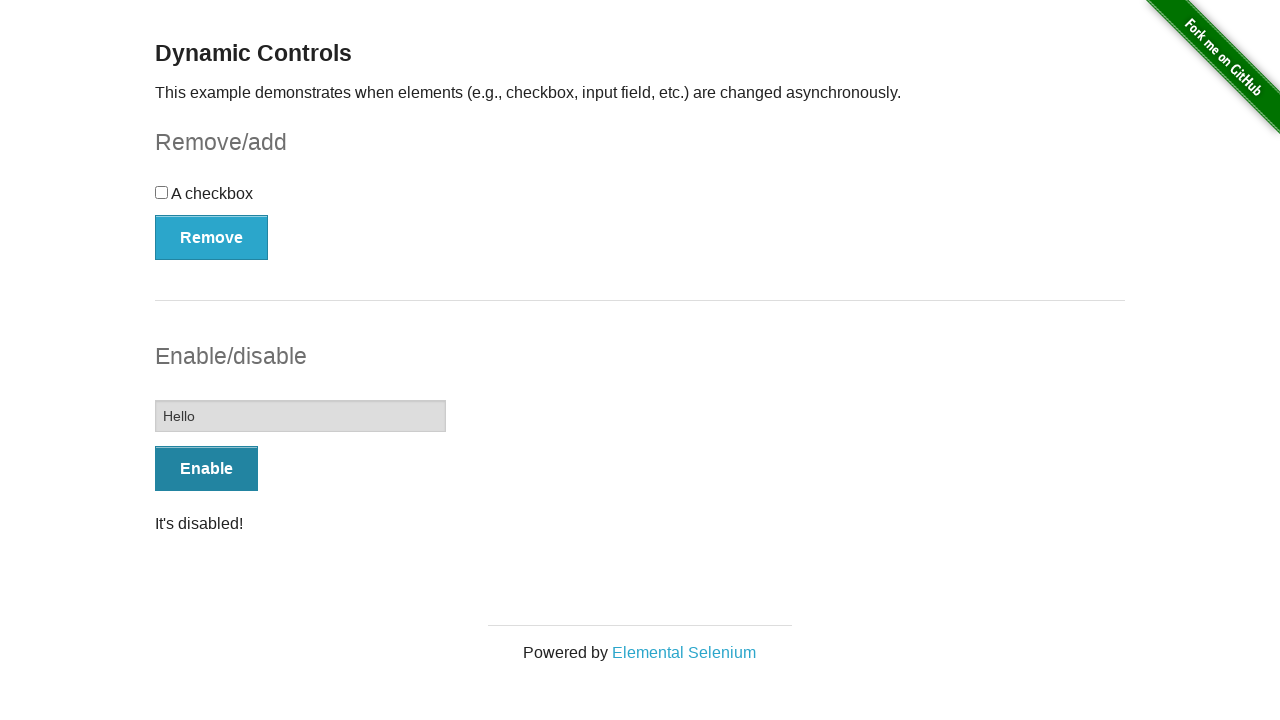

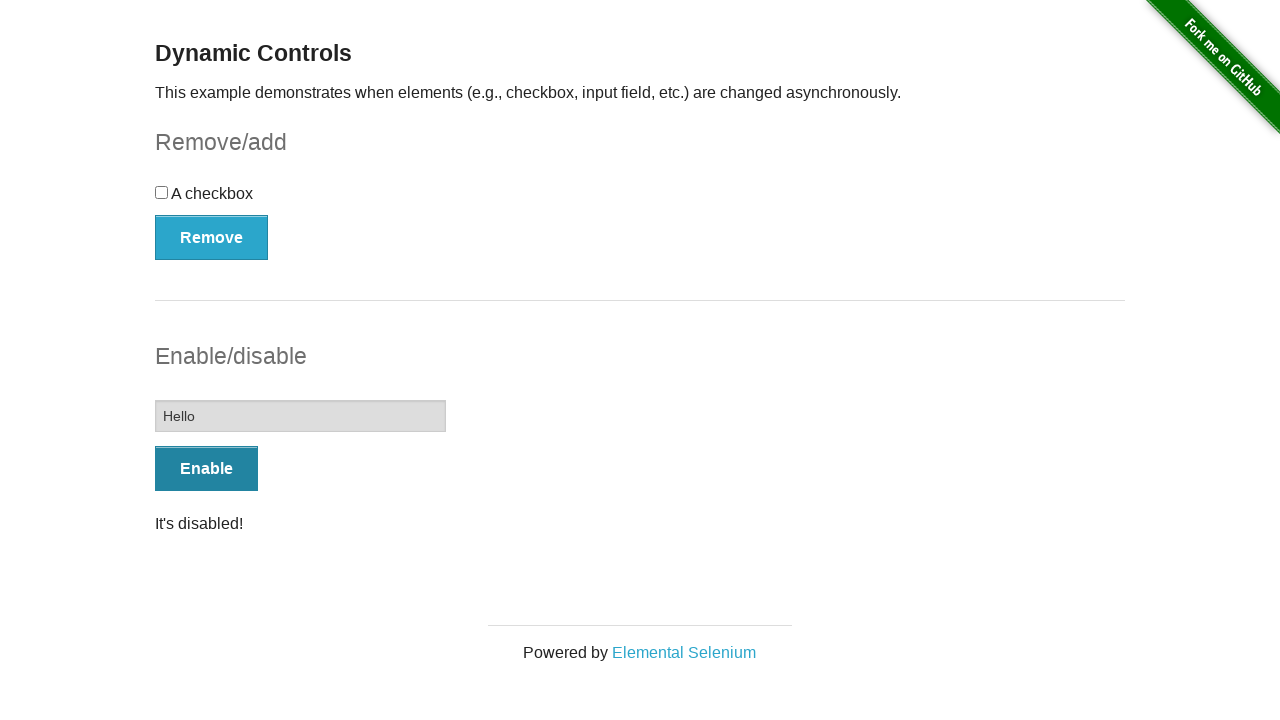